Tests browser prompt/alert dialog functionality by clicking on the Alert with Textbox link, setting up a dialog handler to accept the prompt with input text, and triggering the prompt box.

Starting URL: https://demo.automationtesting.in/Alerts.html

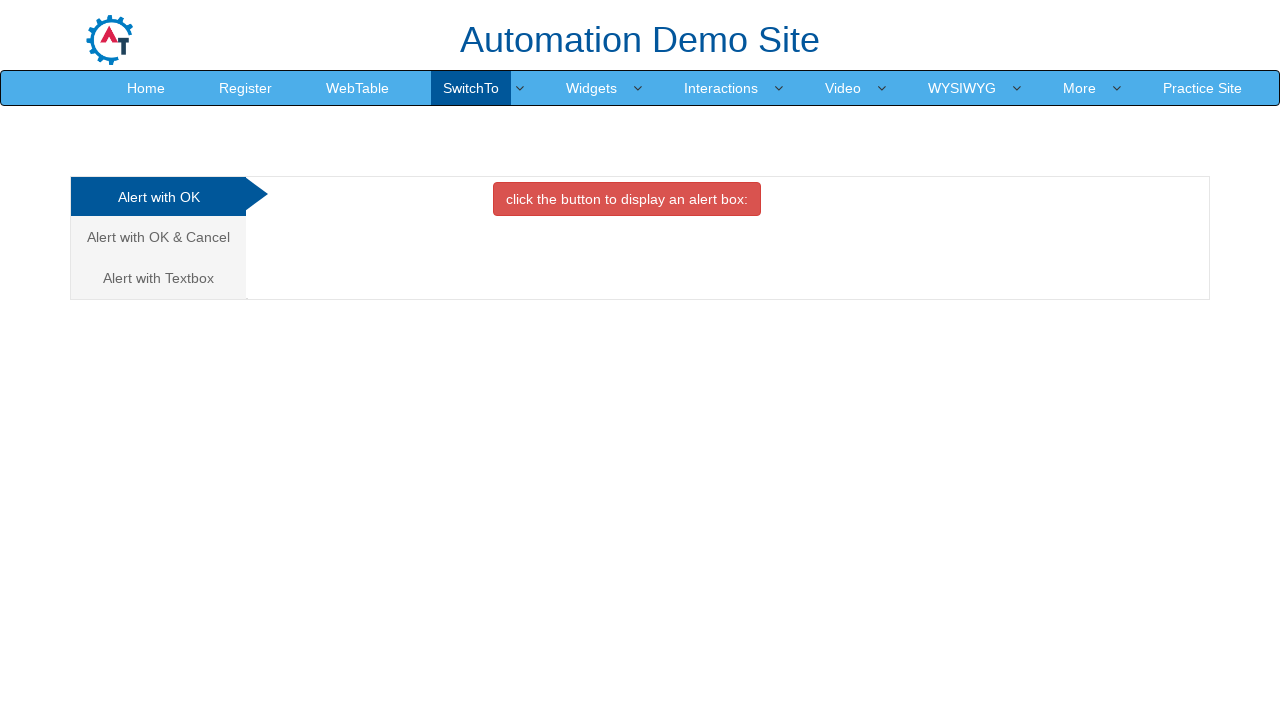

Clicked on 'Alert with Textbox' link at (158, 278) on internal:role=link[name="Alert with Textbox"i]
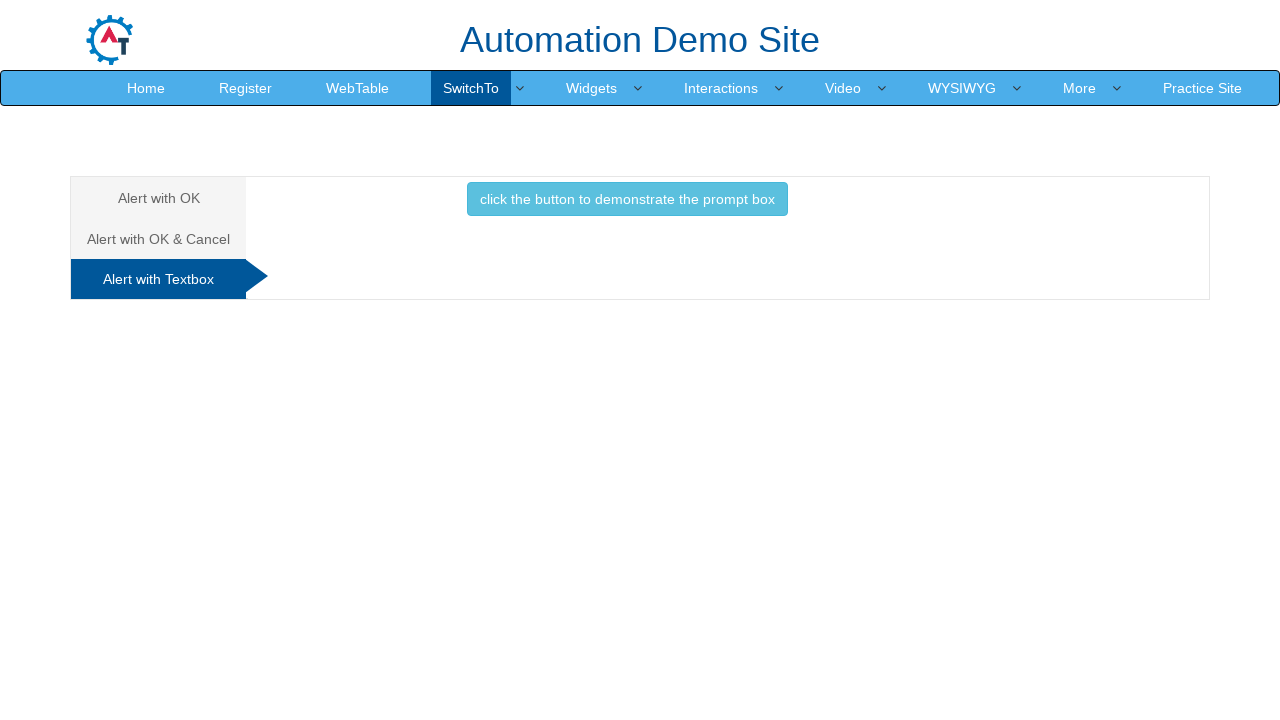

Set up dialog handler to accept prompt with 'Hi'
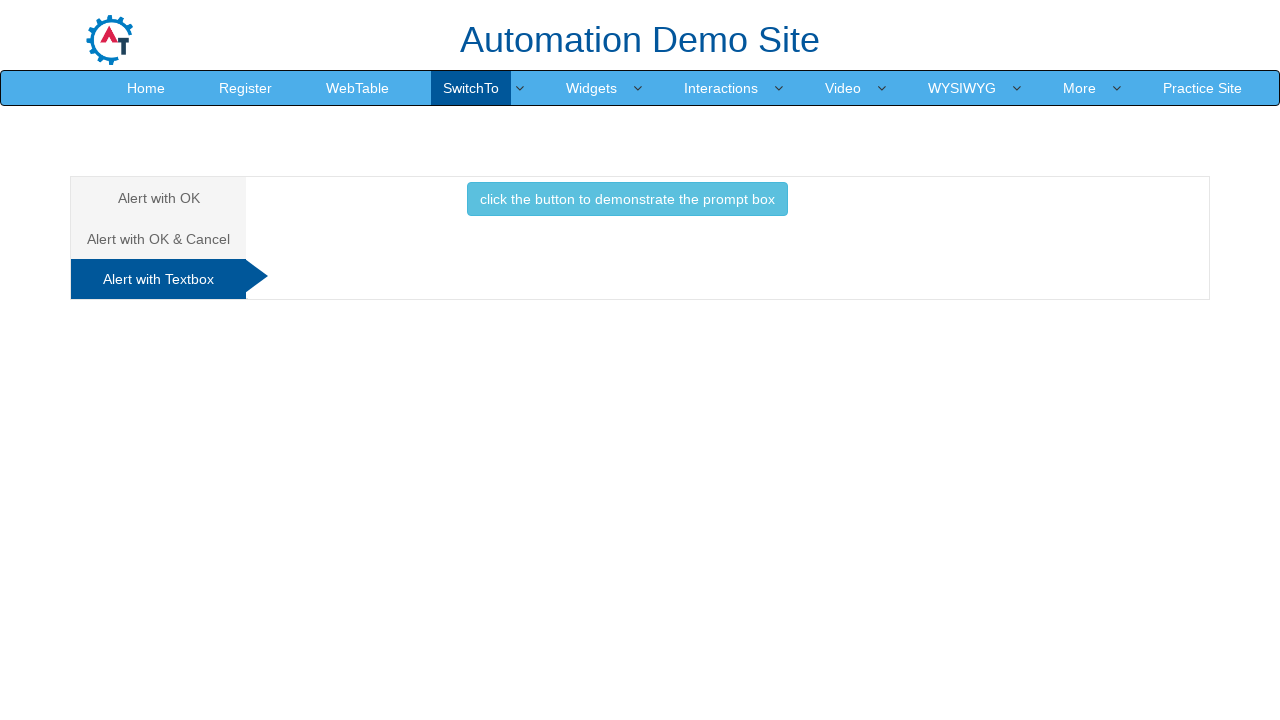

Clicked button to trigger the prompt box at (627, 199) on internal:role=button[name="click the button to demonstrate the prompt box"i]
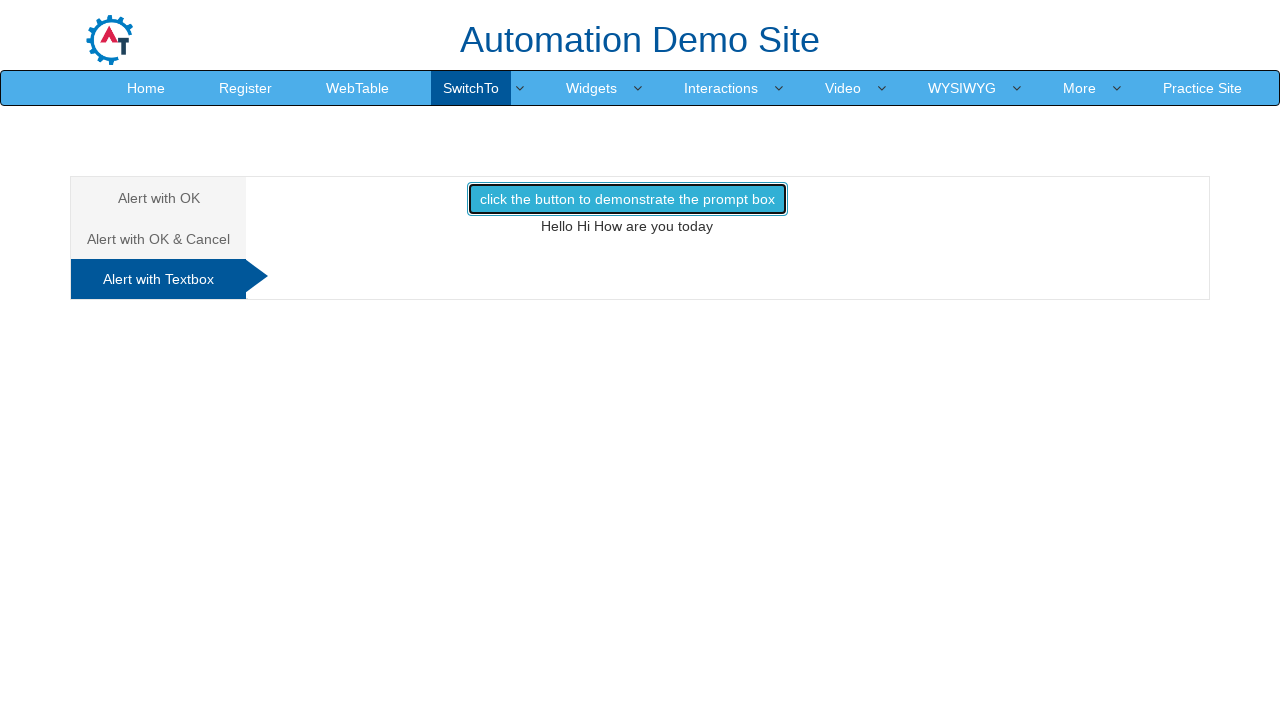

Waited for dialog interaction to complete
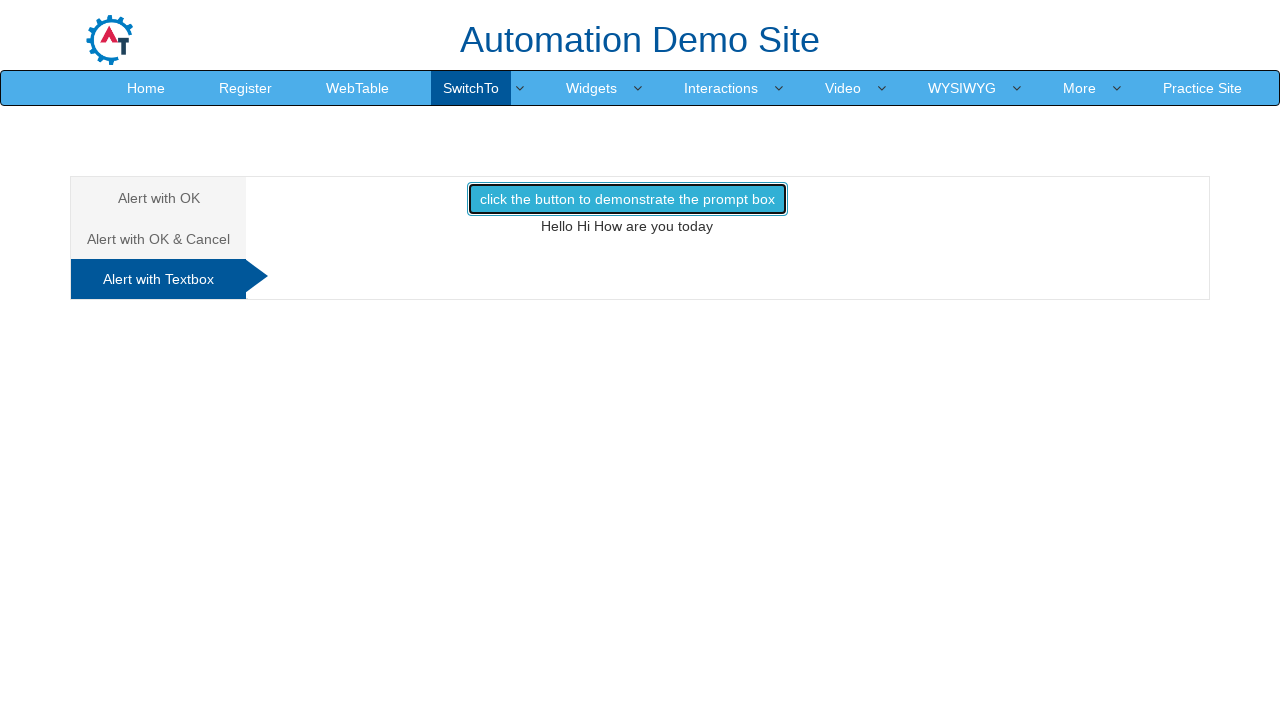

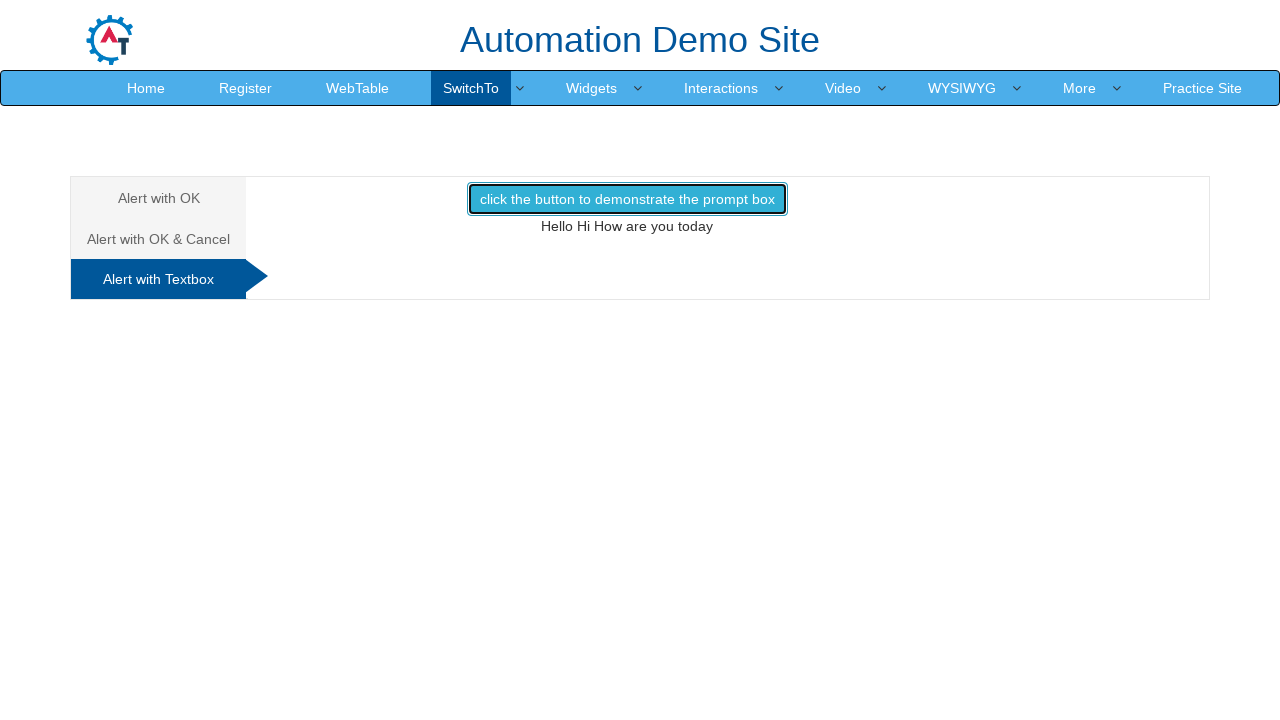